Tests filling in the email field on a demo text box form by selecting form control elements and entering an email address in the second field.

Starting URL: https://demoqa.com/text-box

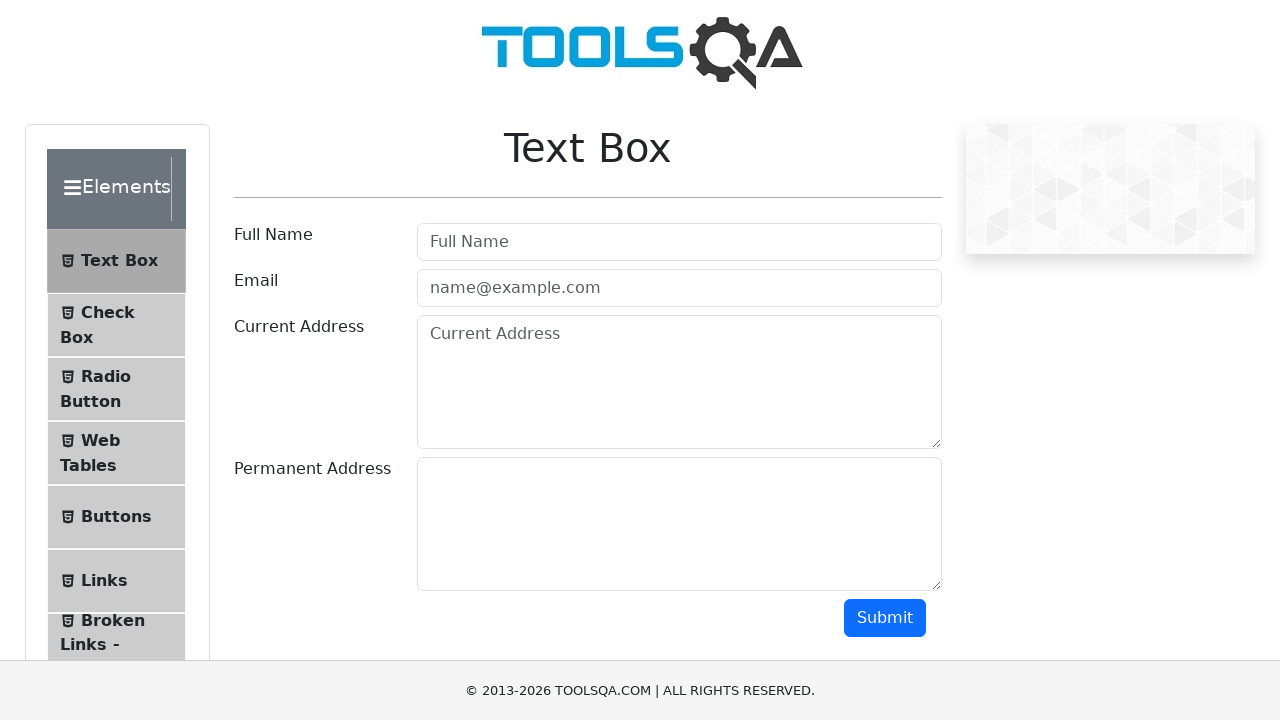

Navigated to DemoQA text box form
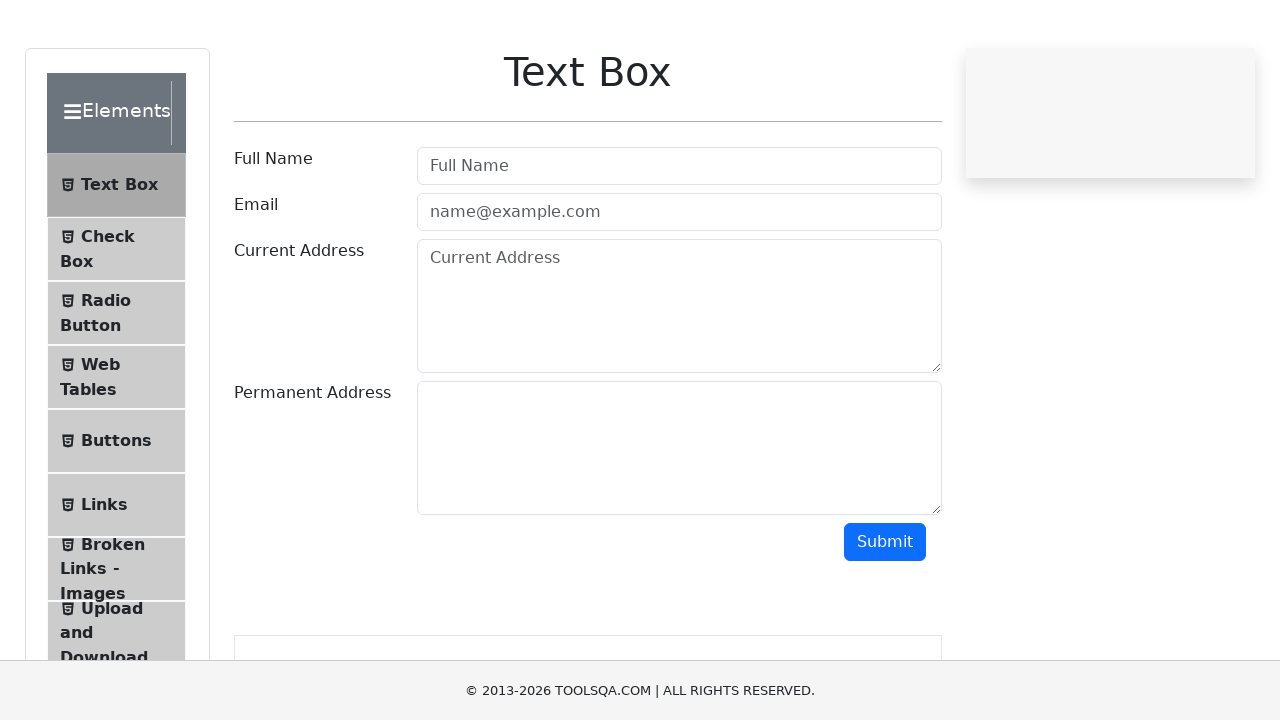

Located all form-control elements
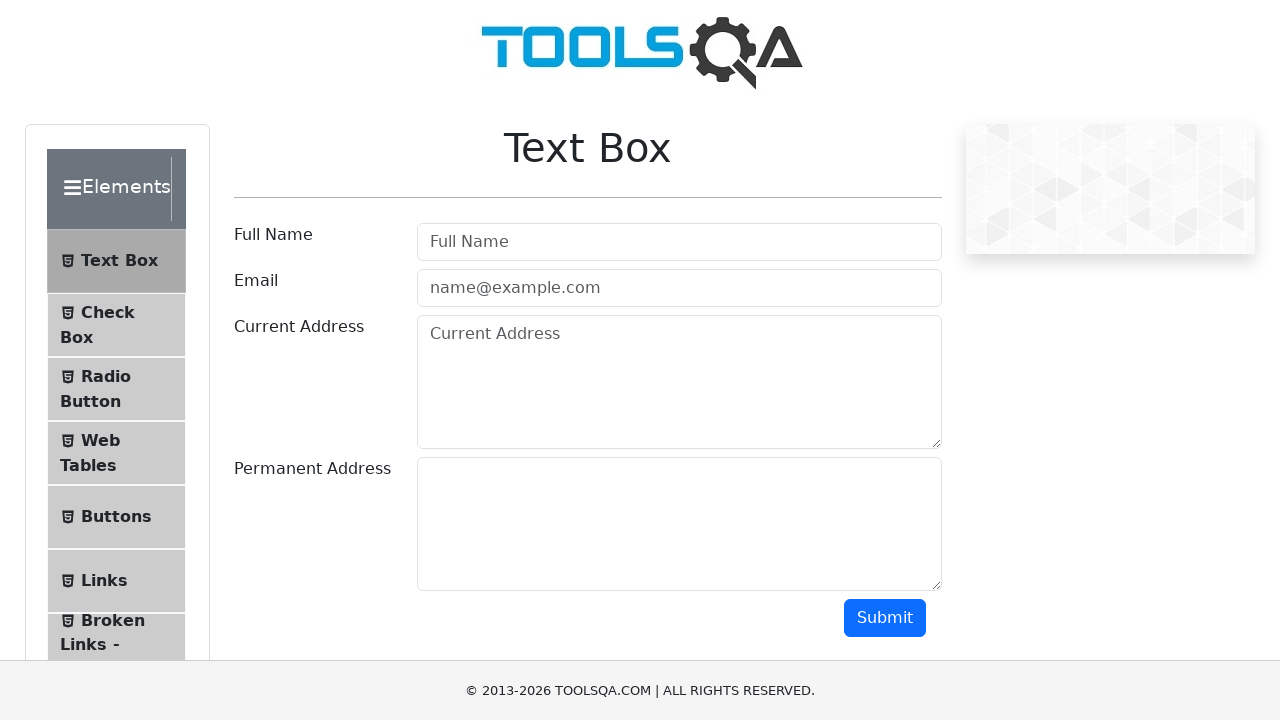

Filled email field with 'testuser@yopmail.com' on .form-control >> nth=1
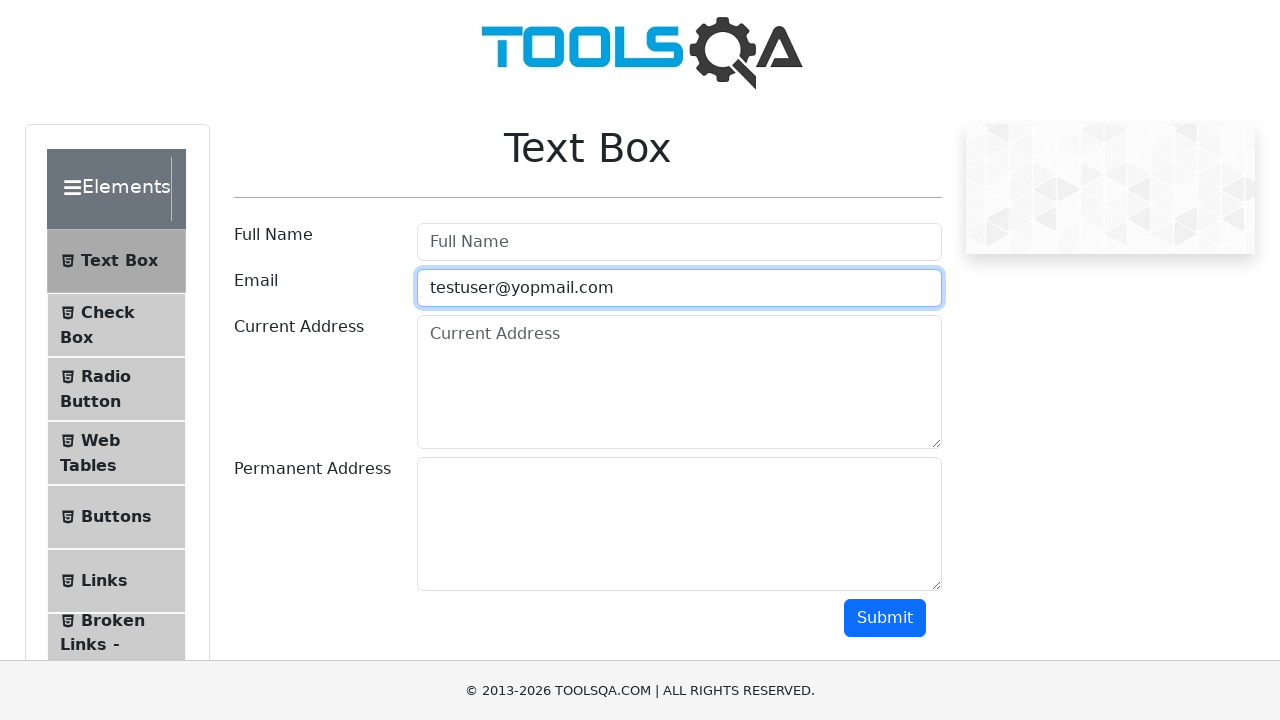

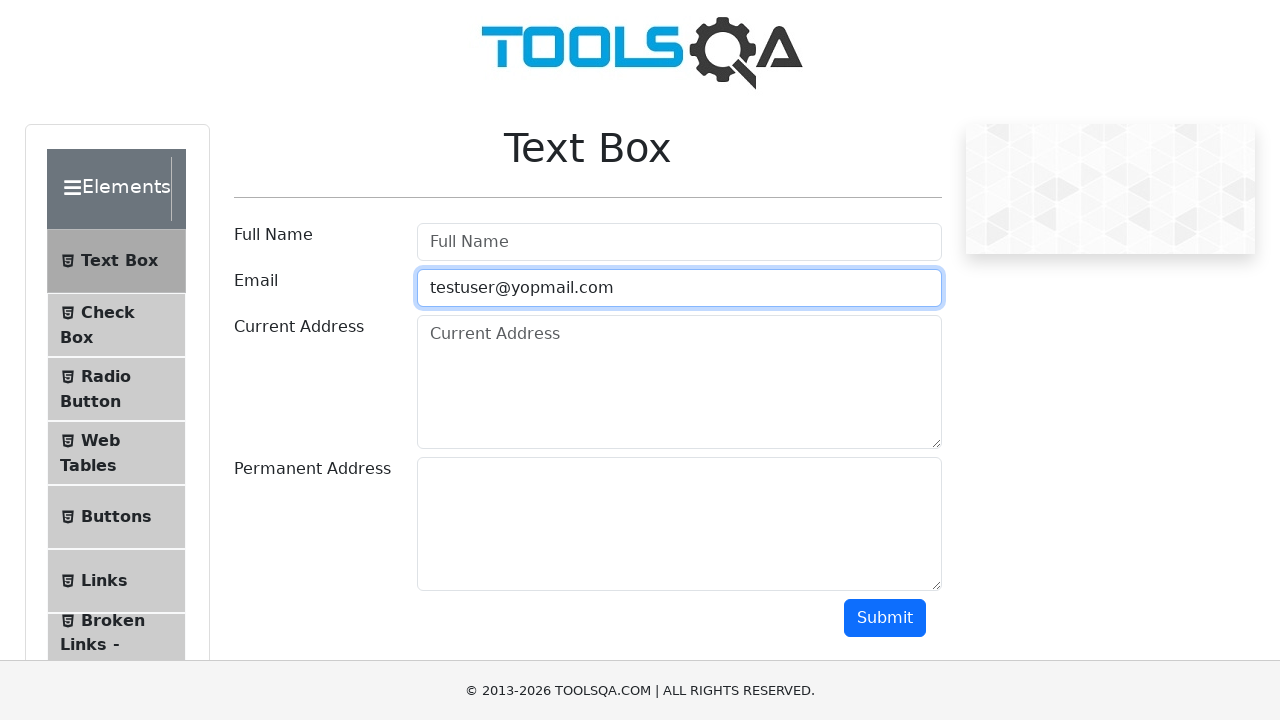